Tests hover functionality by hovering over the first image to reveal a link, clicking it, and verifying the resulting page

Starting URL: http://the-internet.herokuapp.com/hovers

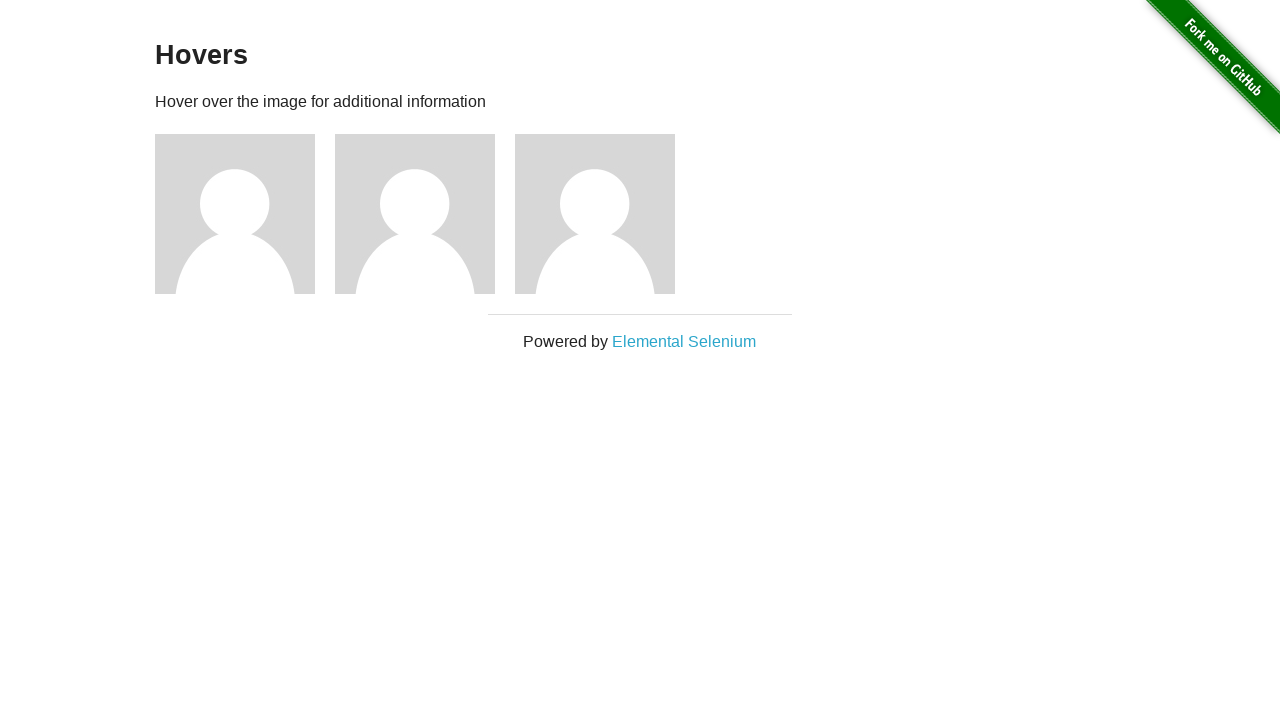

Hovered over the first image to reveal hidden link at (235, 214) on xpath=//body/div[2]/div/div/div/img
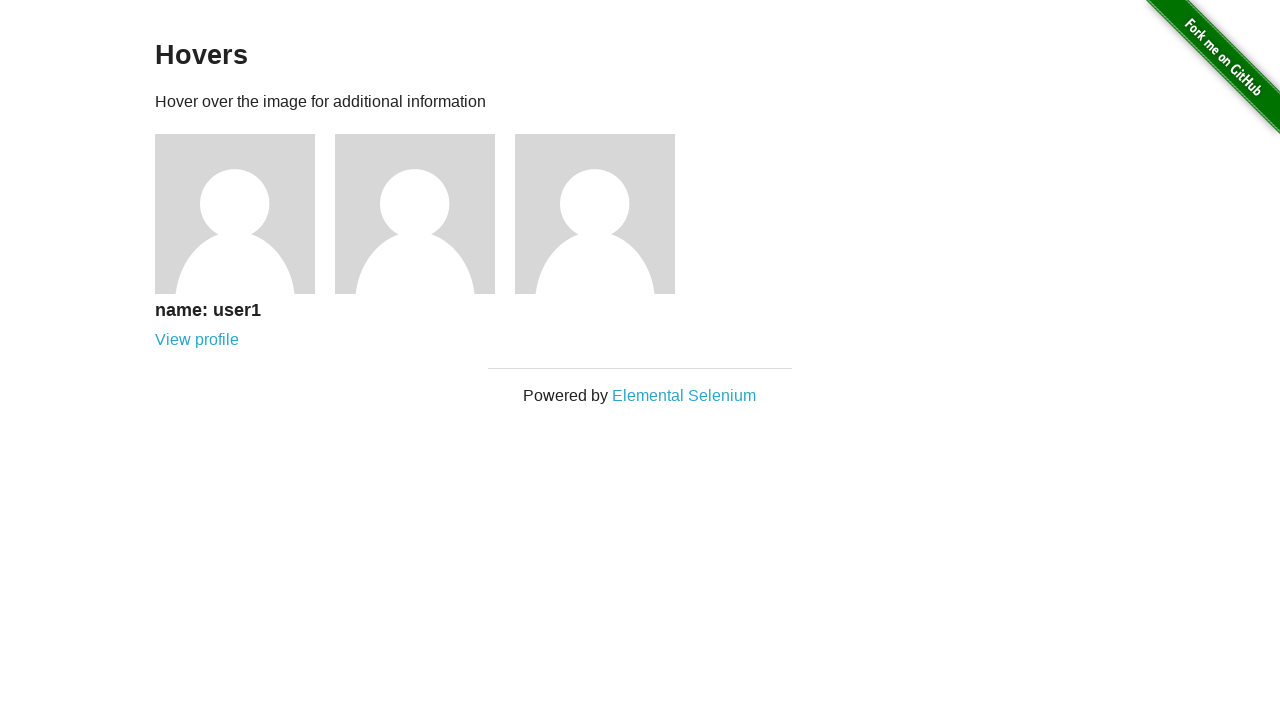

Clicked the revealed link at (197, 340) on xpath=//body/div[2]/div/div/div/div/a
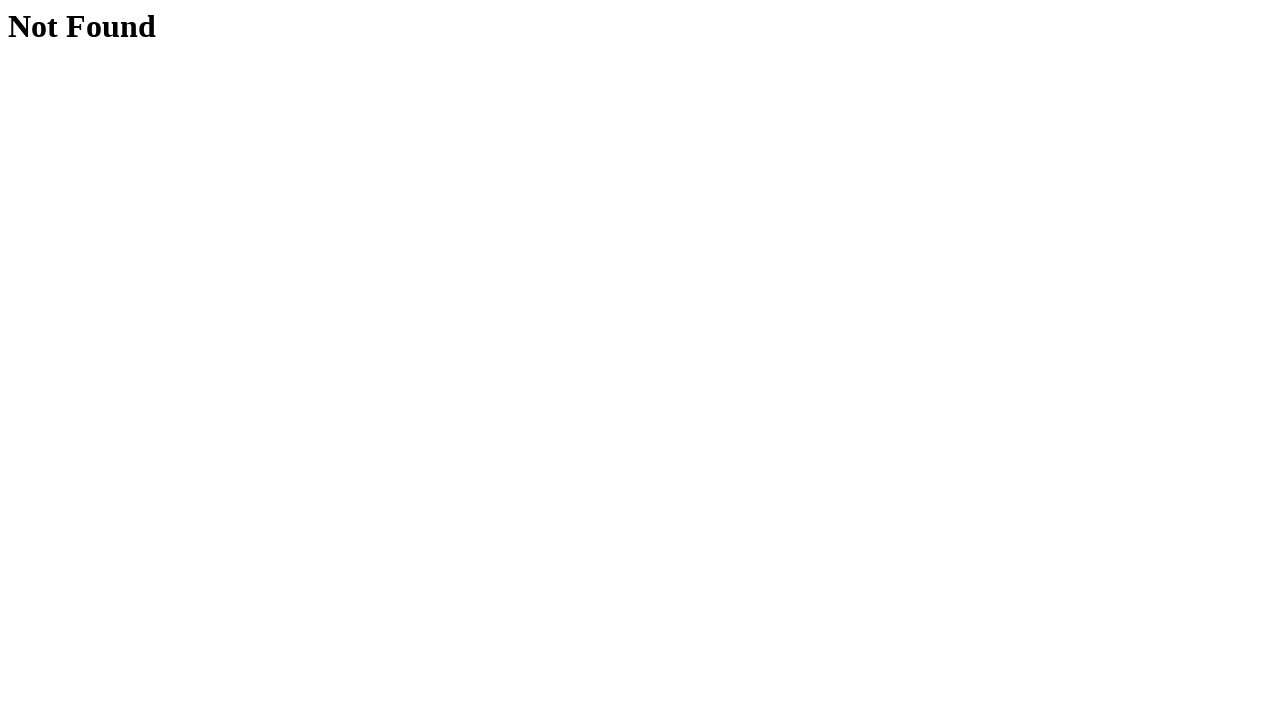

Verified page displays 'Not Found' heading
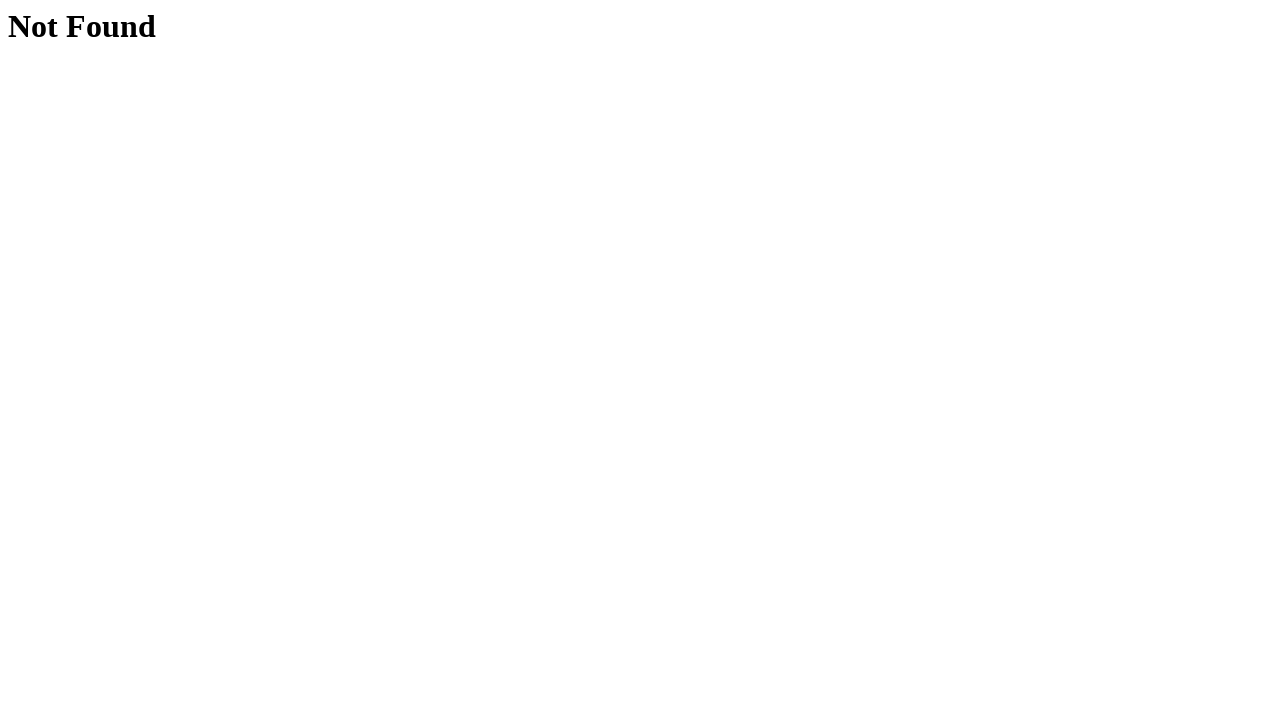

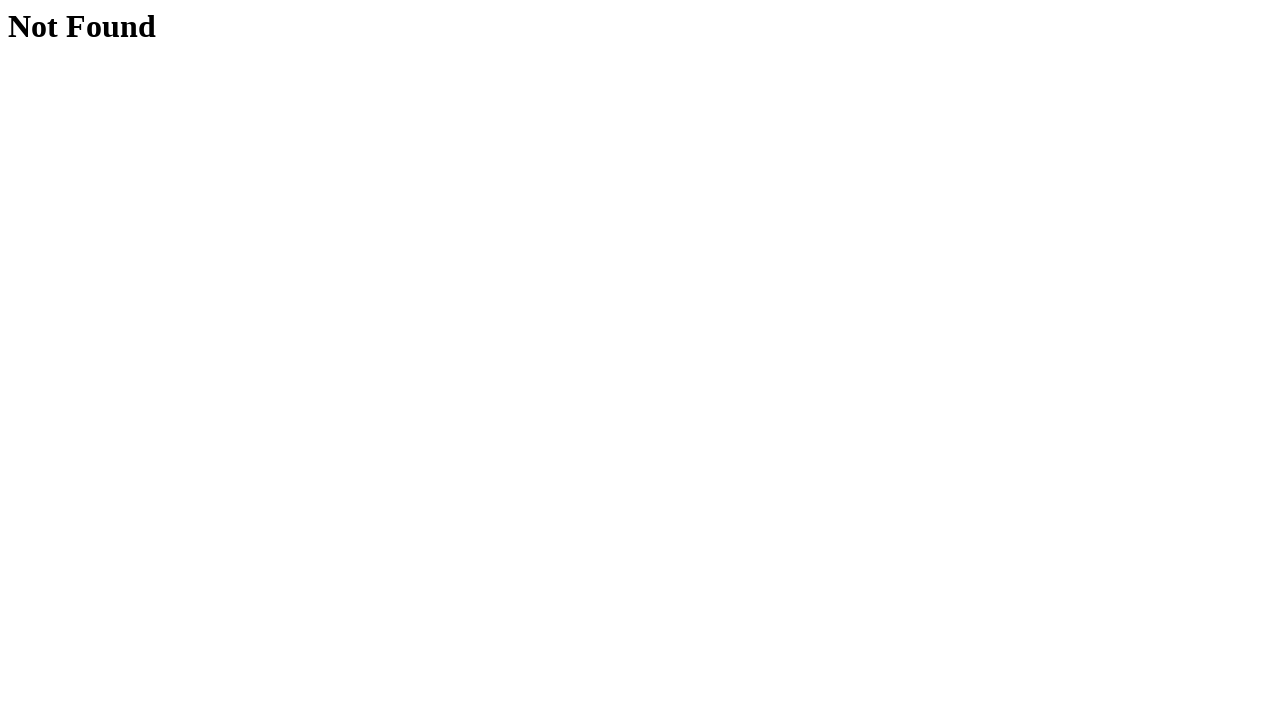